Navigates to a practice page and verifies that a courses table is present with rows and columns loaded.

Starting URL: http://qaclickacademy.com/practice.php

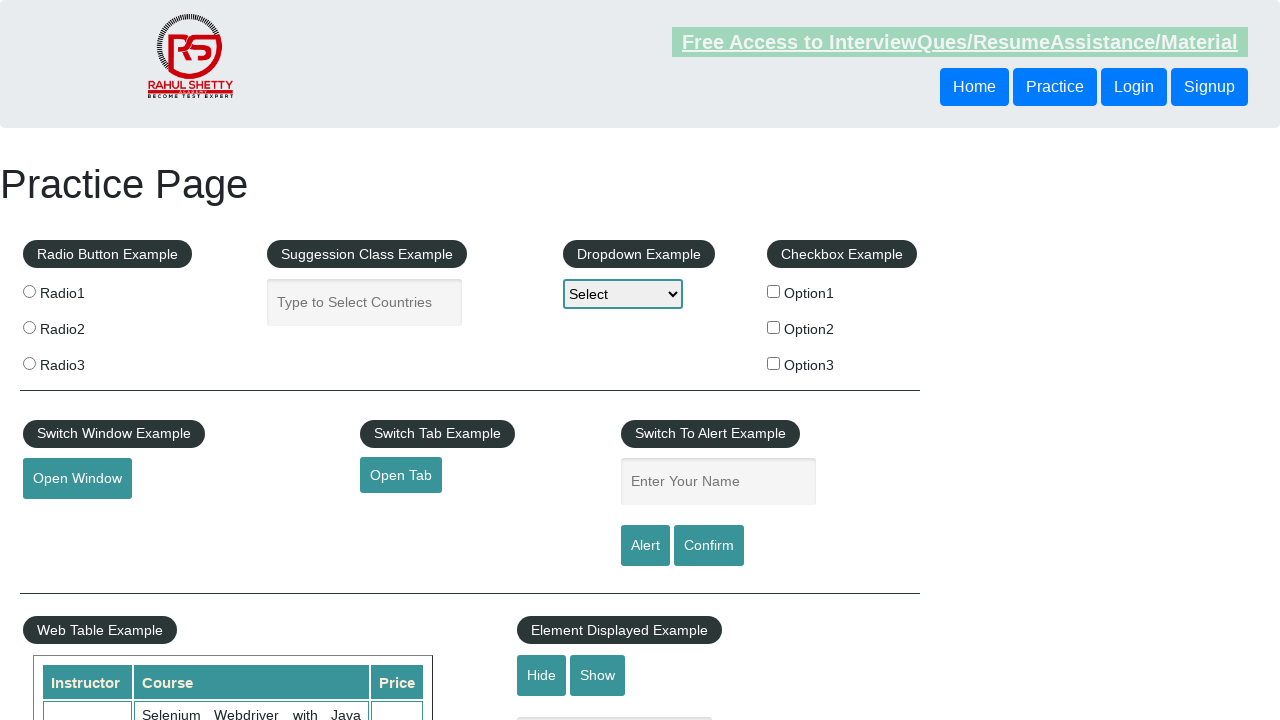

Waited for courses table to be present and loaded
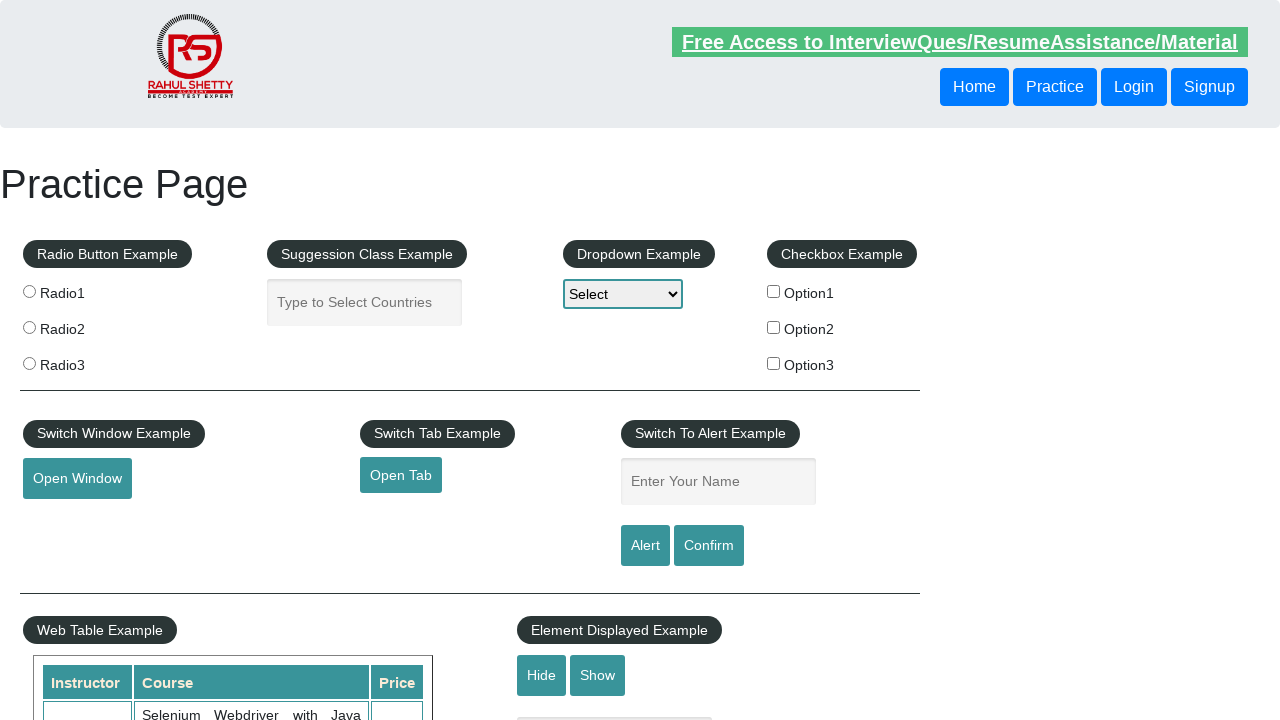

Verified table rows are present
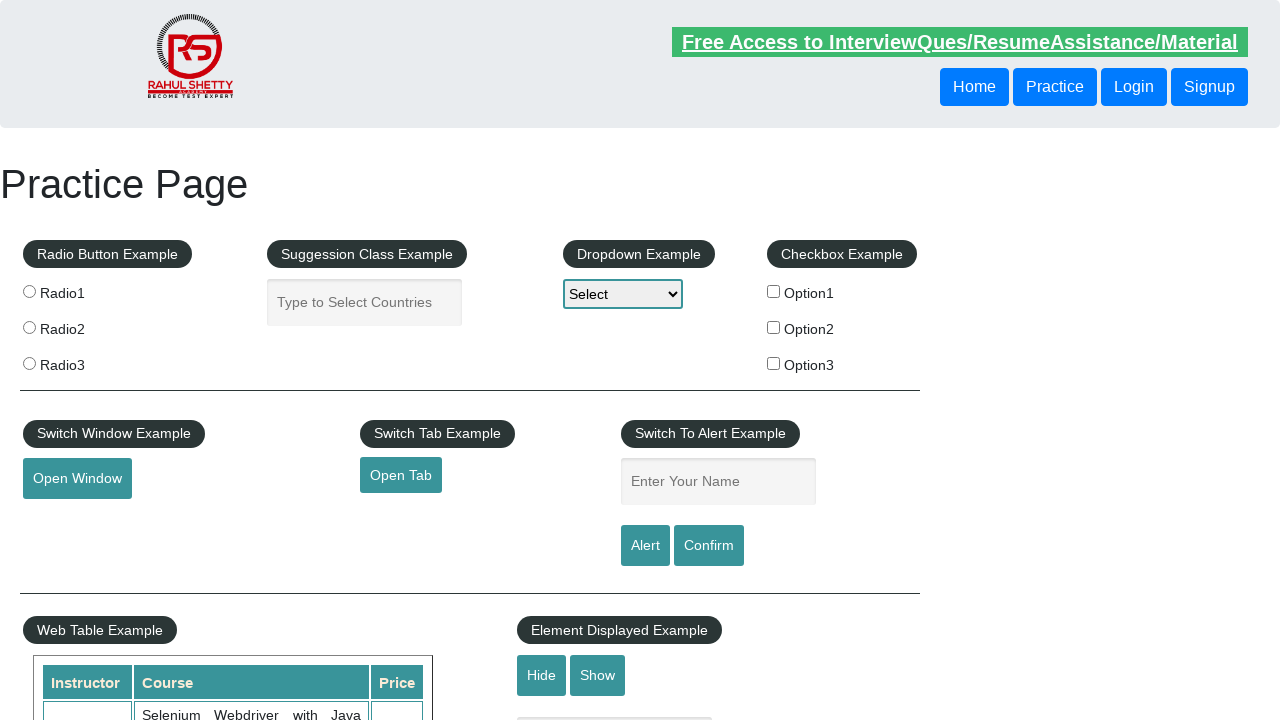

Verified table has header columns
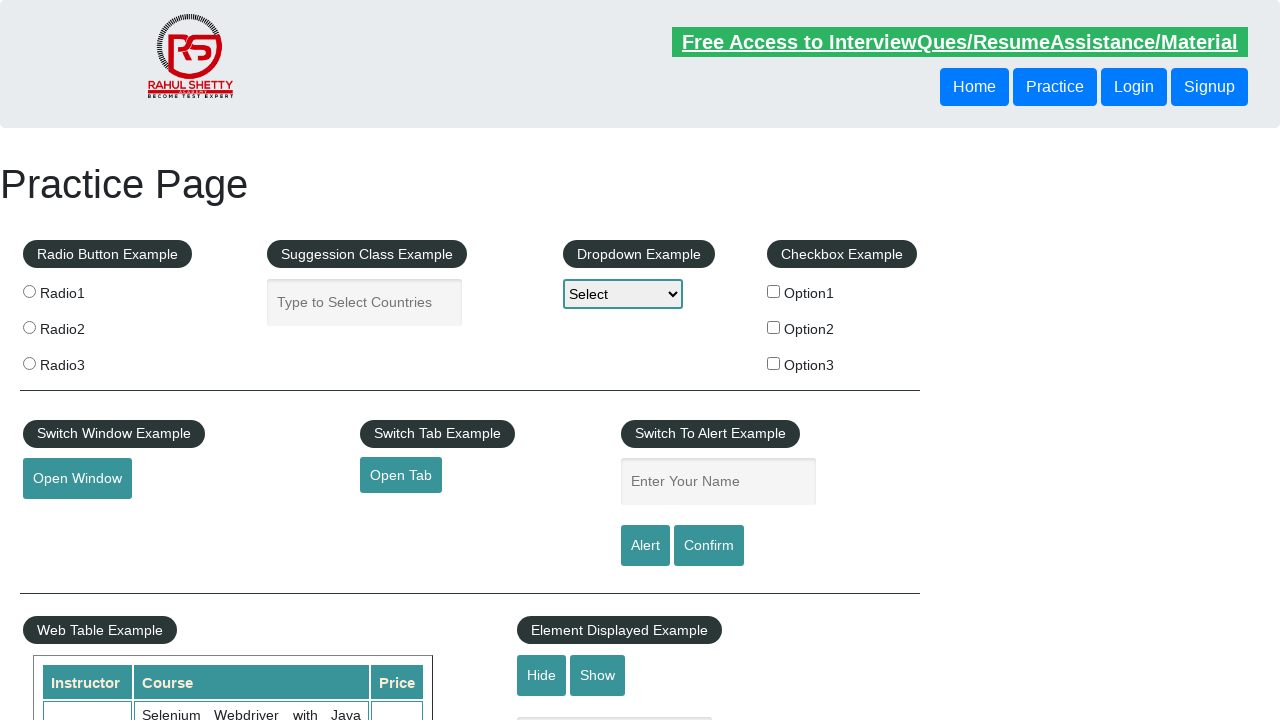

Verified table has data cells
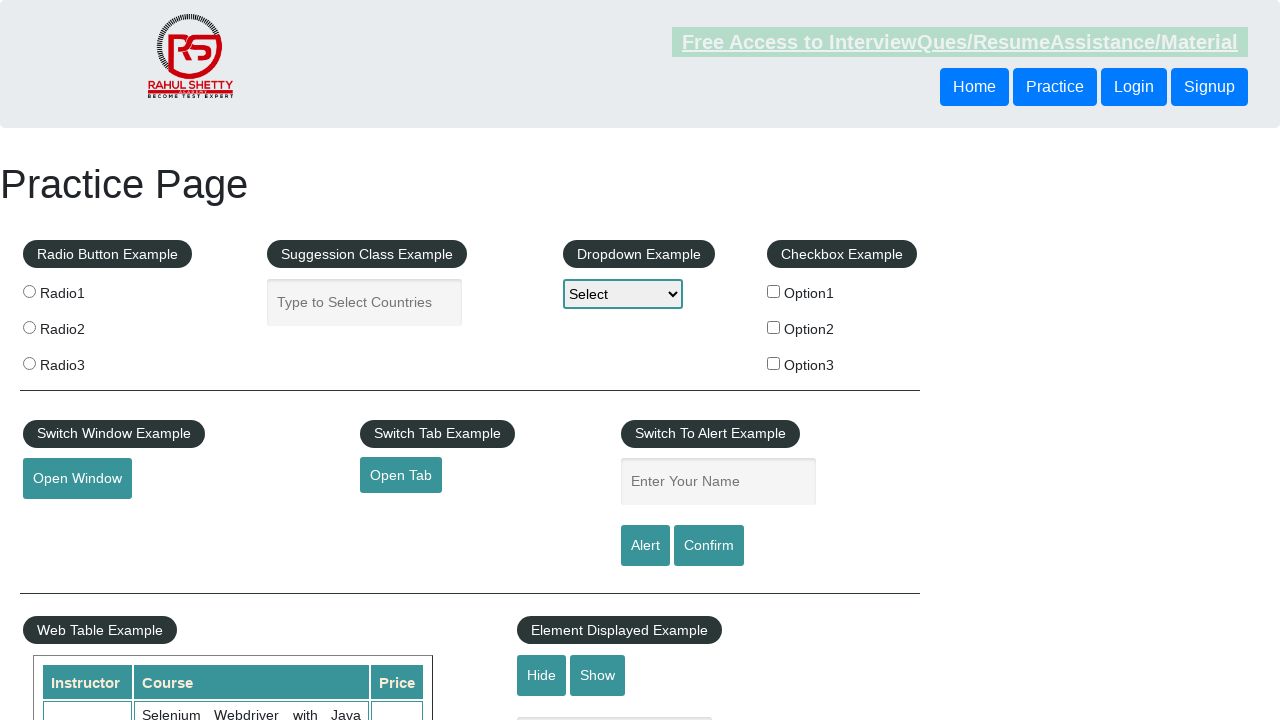

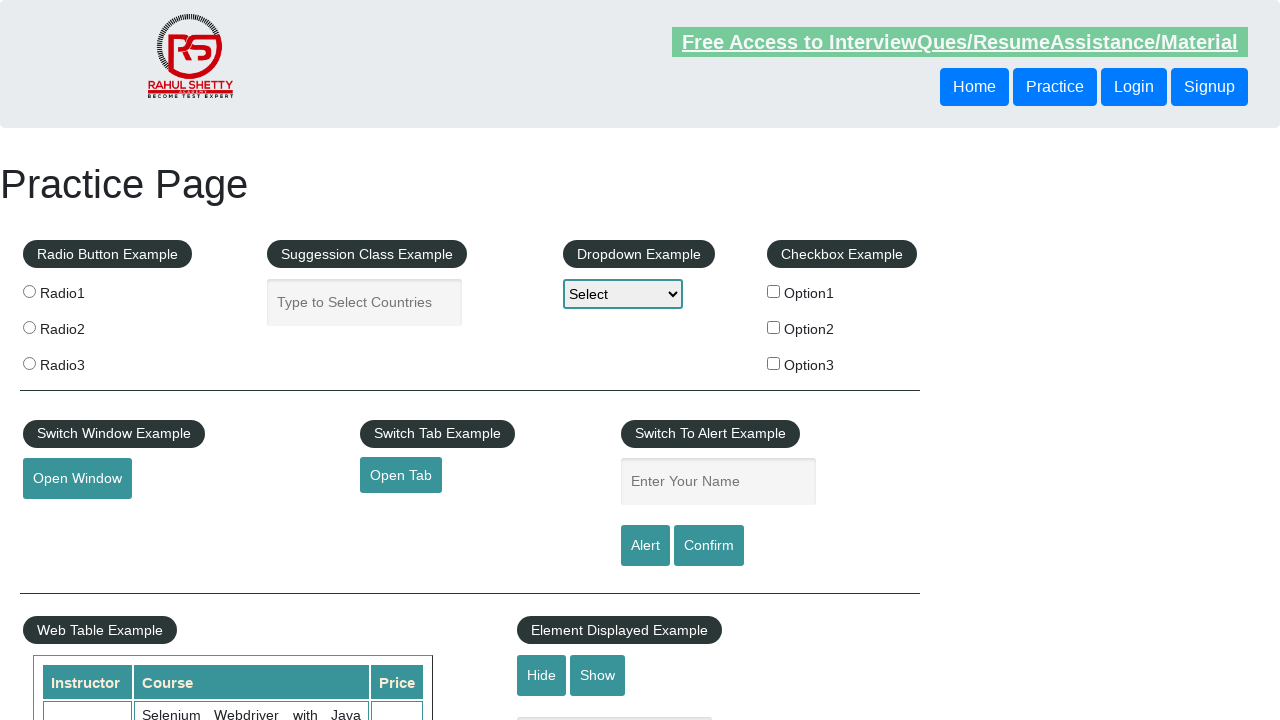